Clicks on the Help link on the mycontactform website

Starting URL: http://www.mycontactform.com

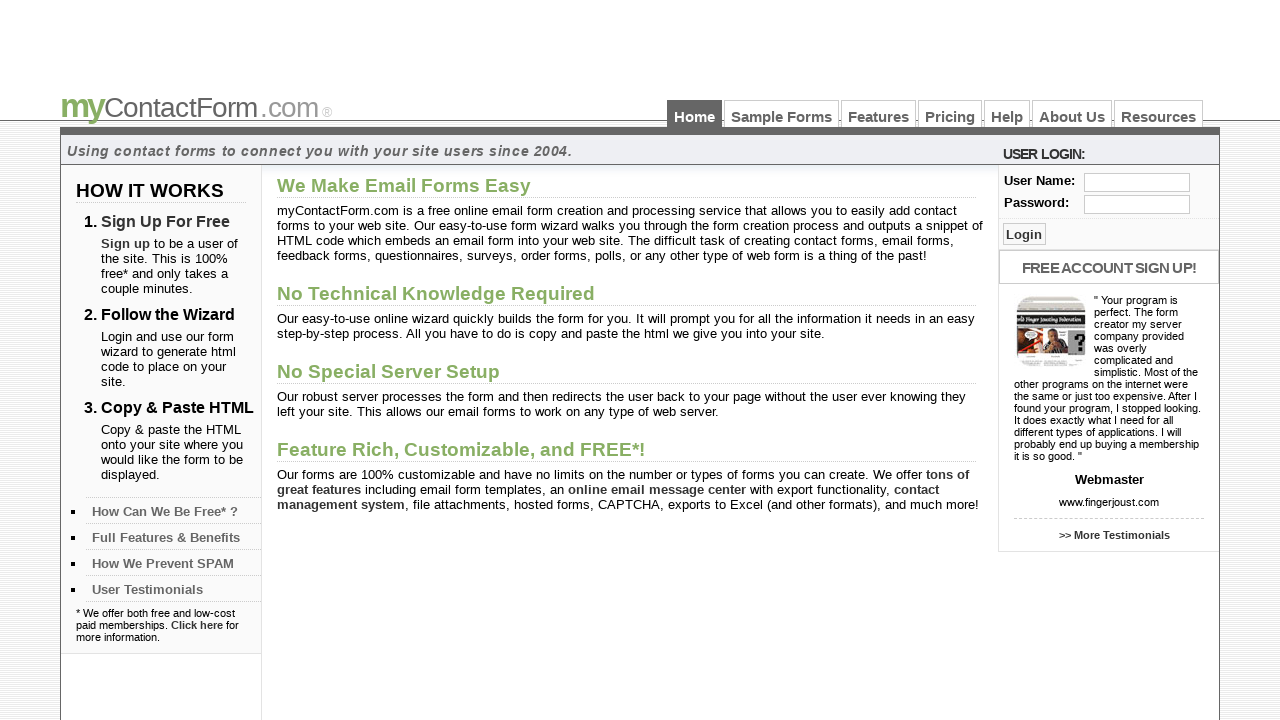

Clicked on the Help link on mycontactform website at (1007, 114) on text=Help
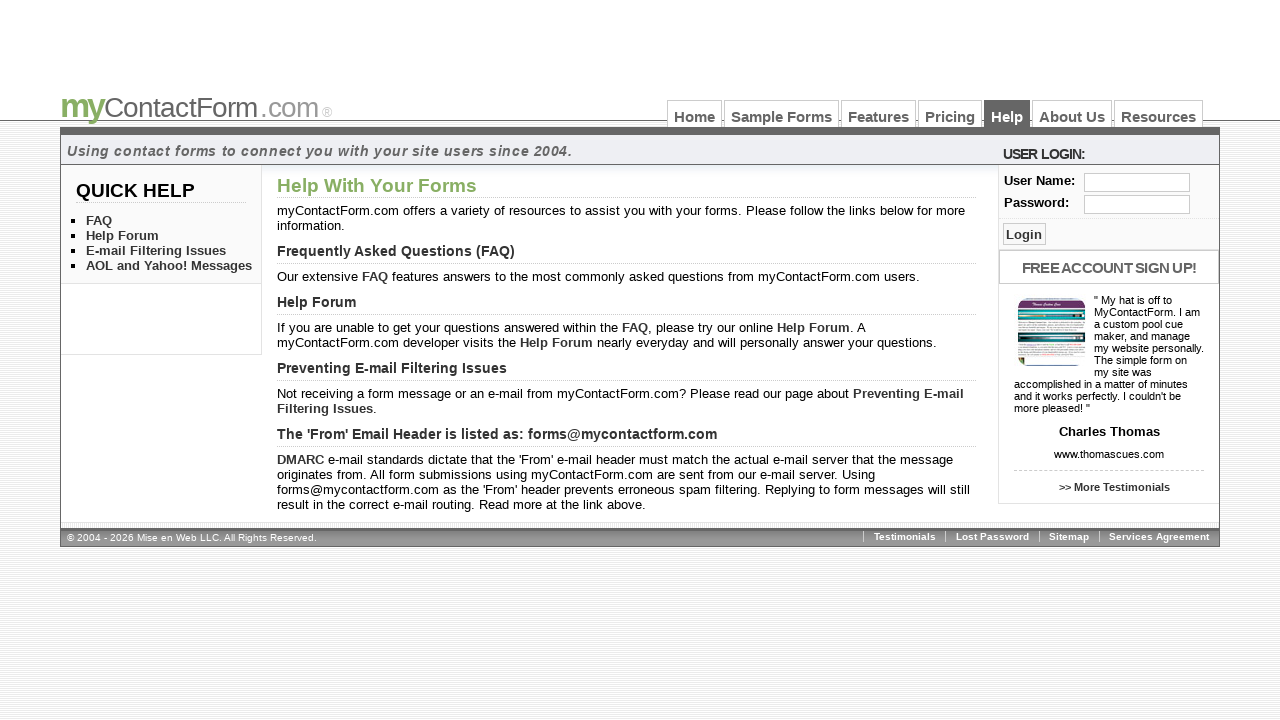

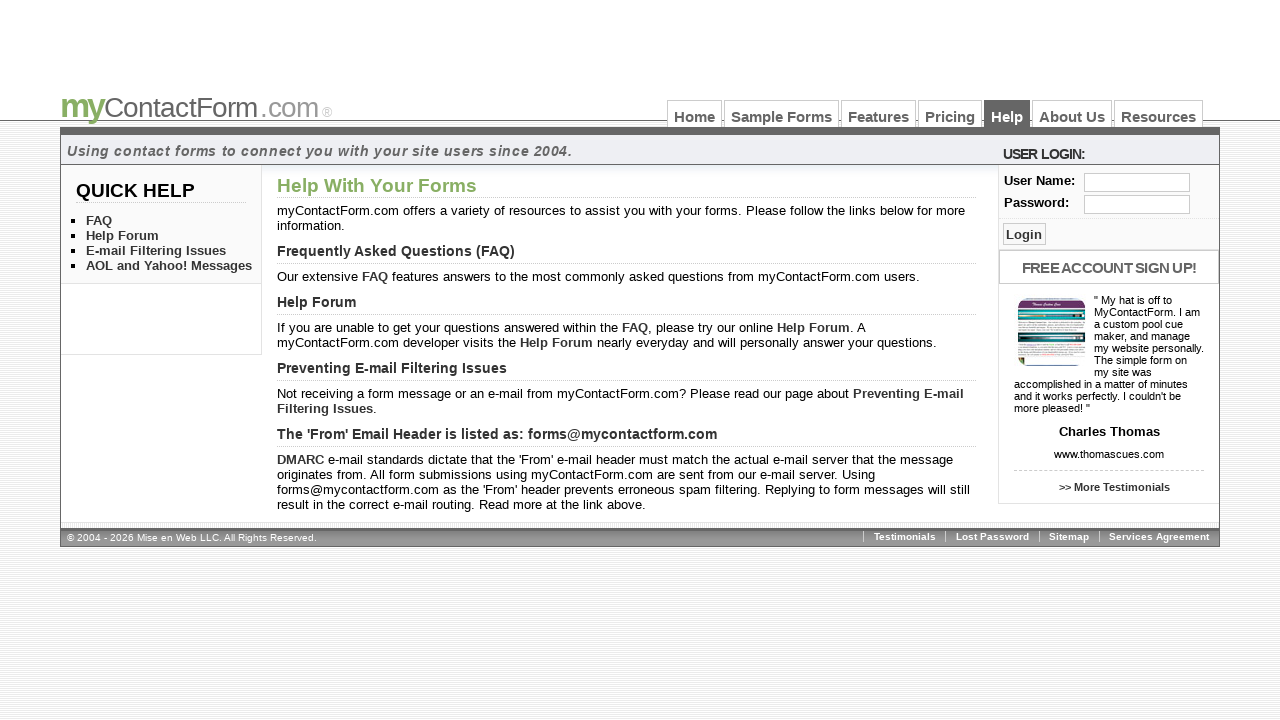